Tests the search functionality on python.org by entering "pycon" in the search field and submitting the search form, then verifying results are found.

Starting URL: http://www.python.org

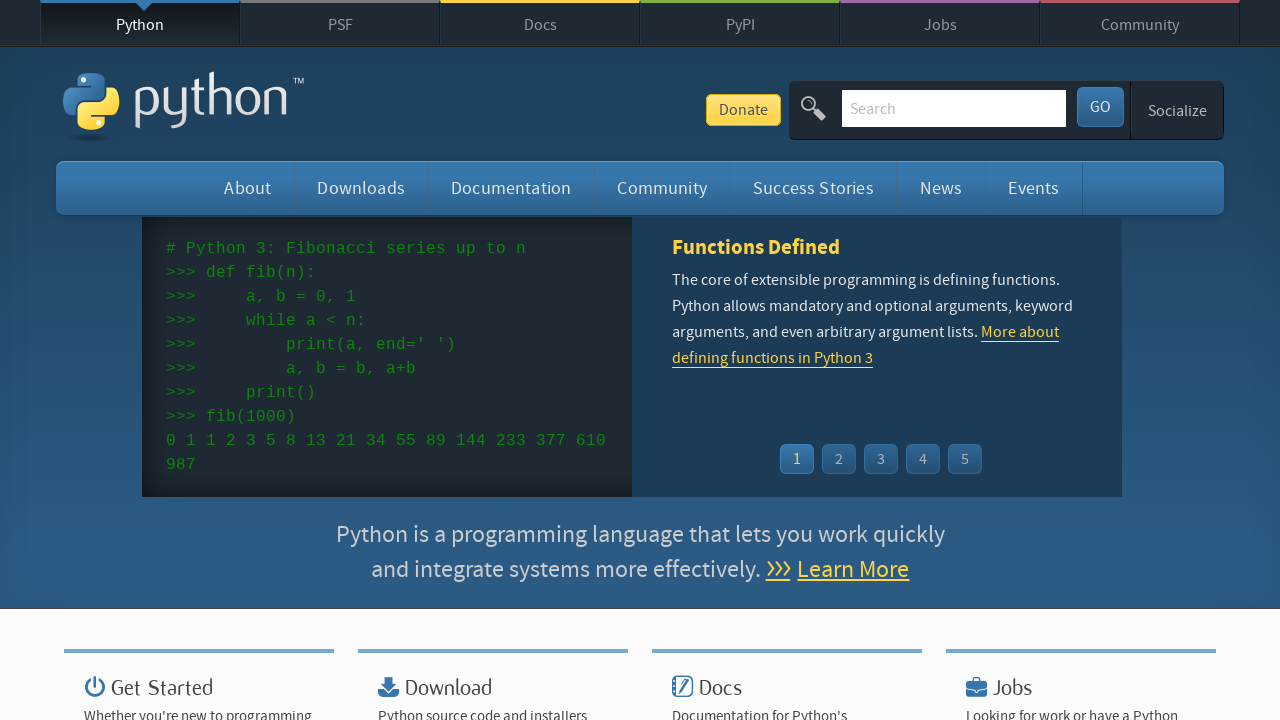

Verified page title contains 'Python'
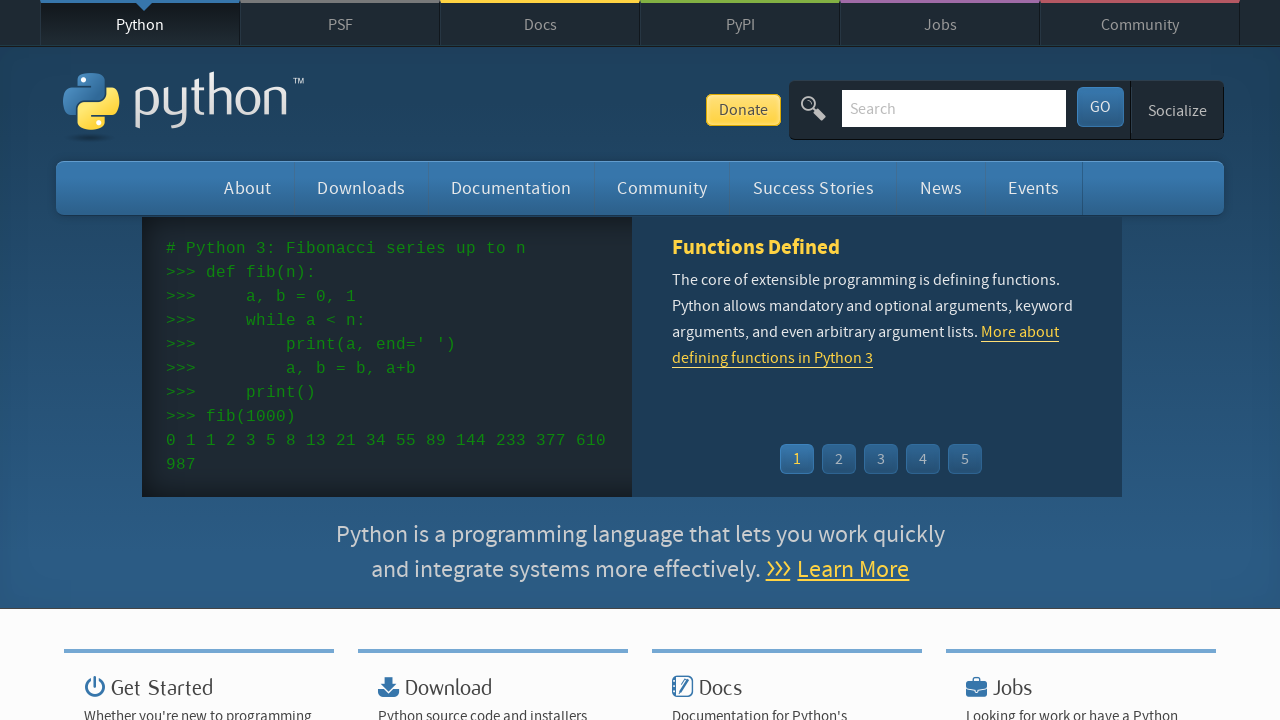

Filled search field with 'pycon' on input[name='q']
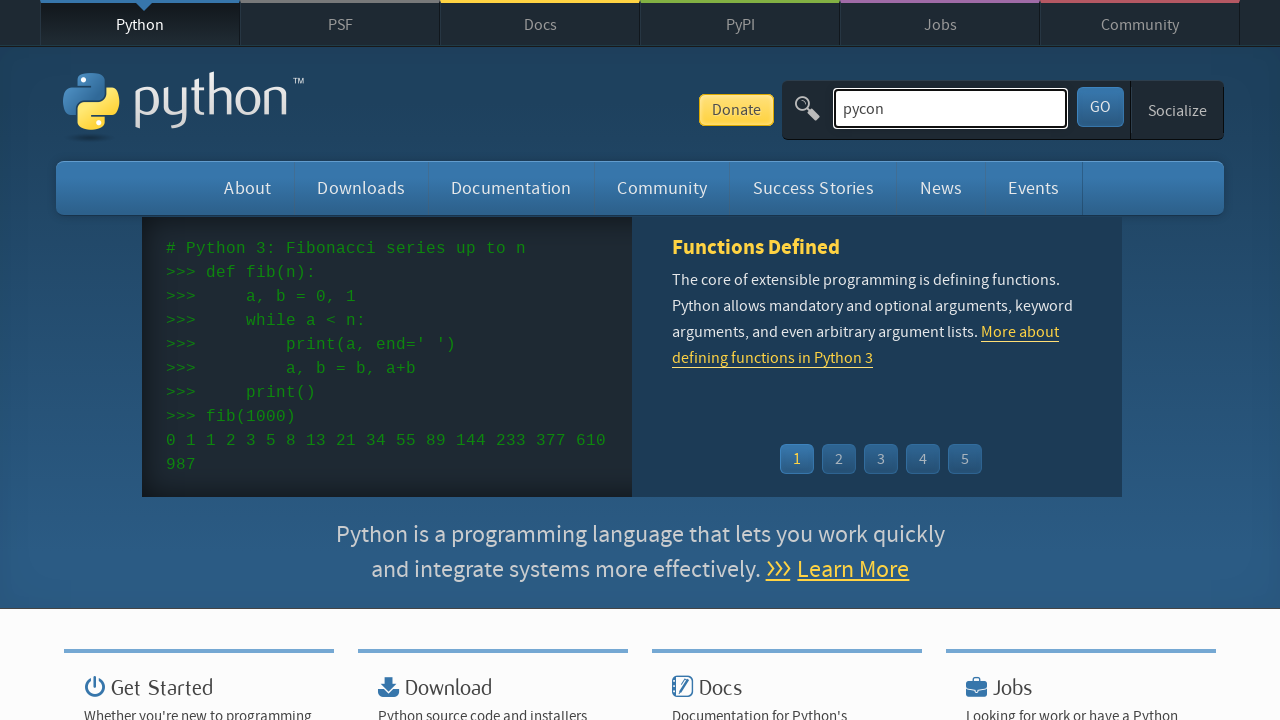

Pressed Enter to submit search form on input[name='q']
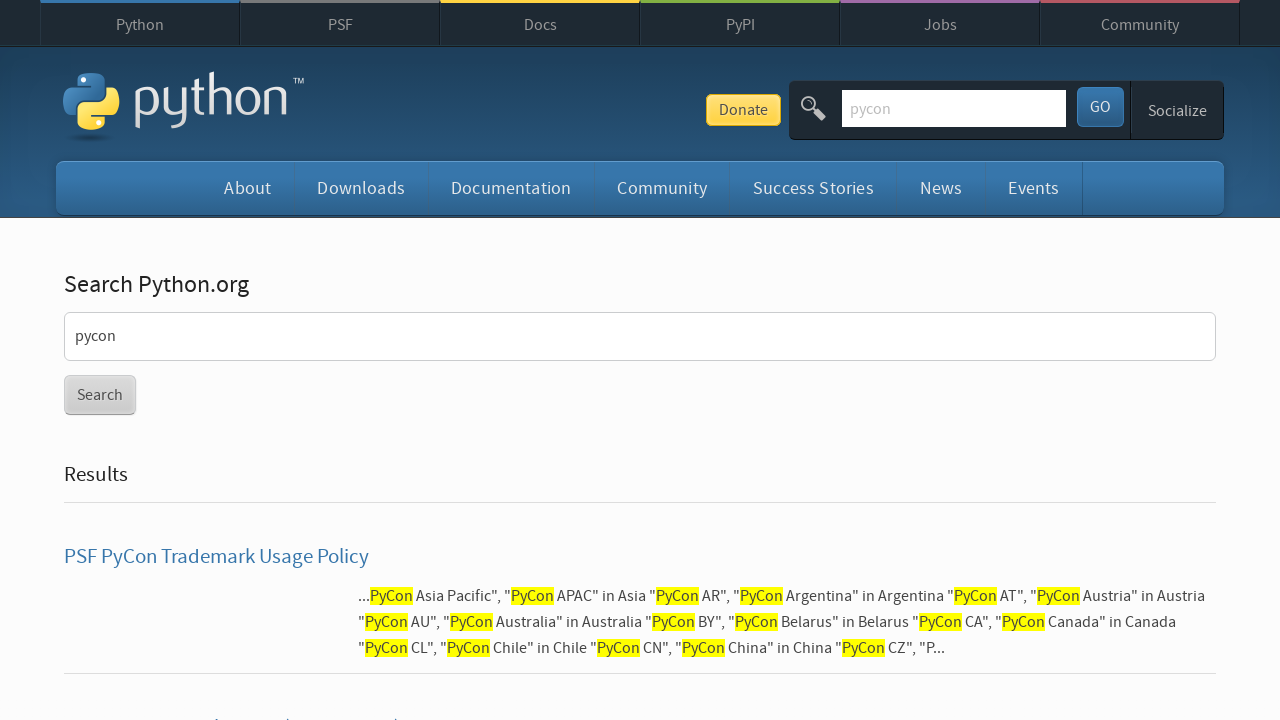

Waited for page to reach networkidle state
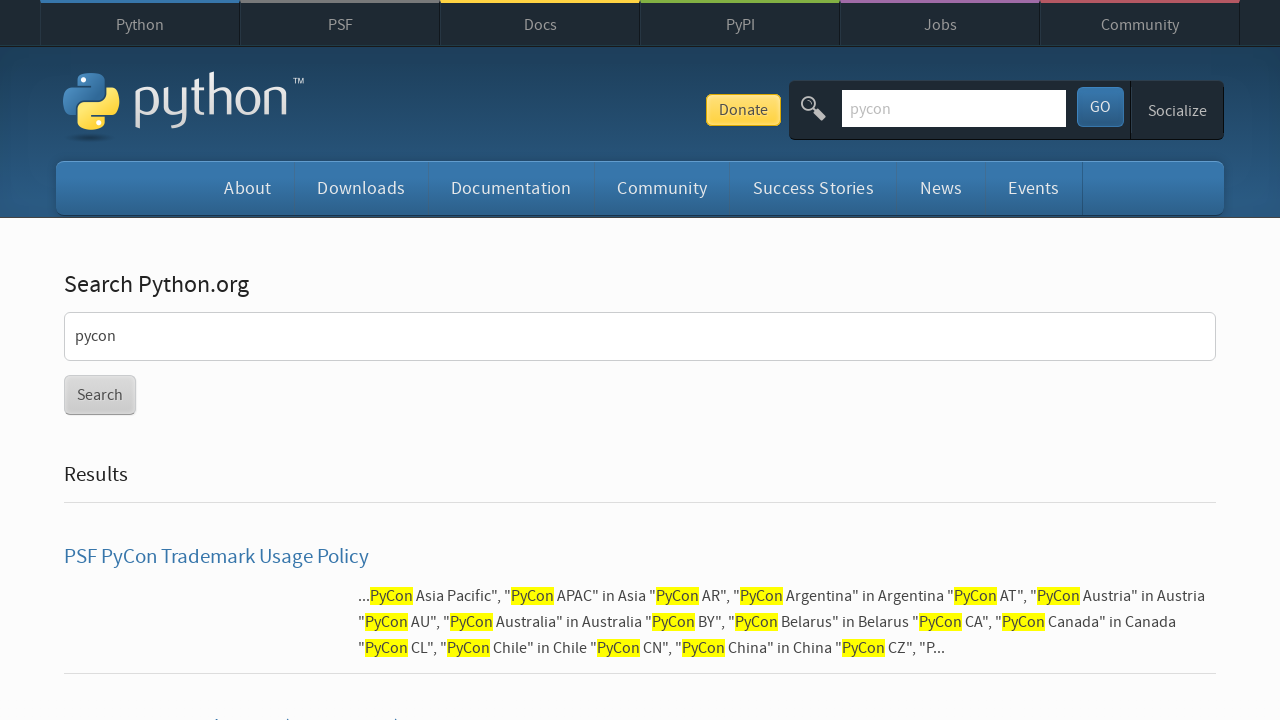

Verified search results were found - no 'No results found' message present
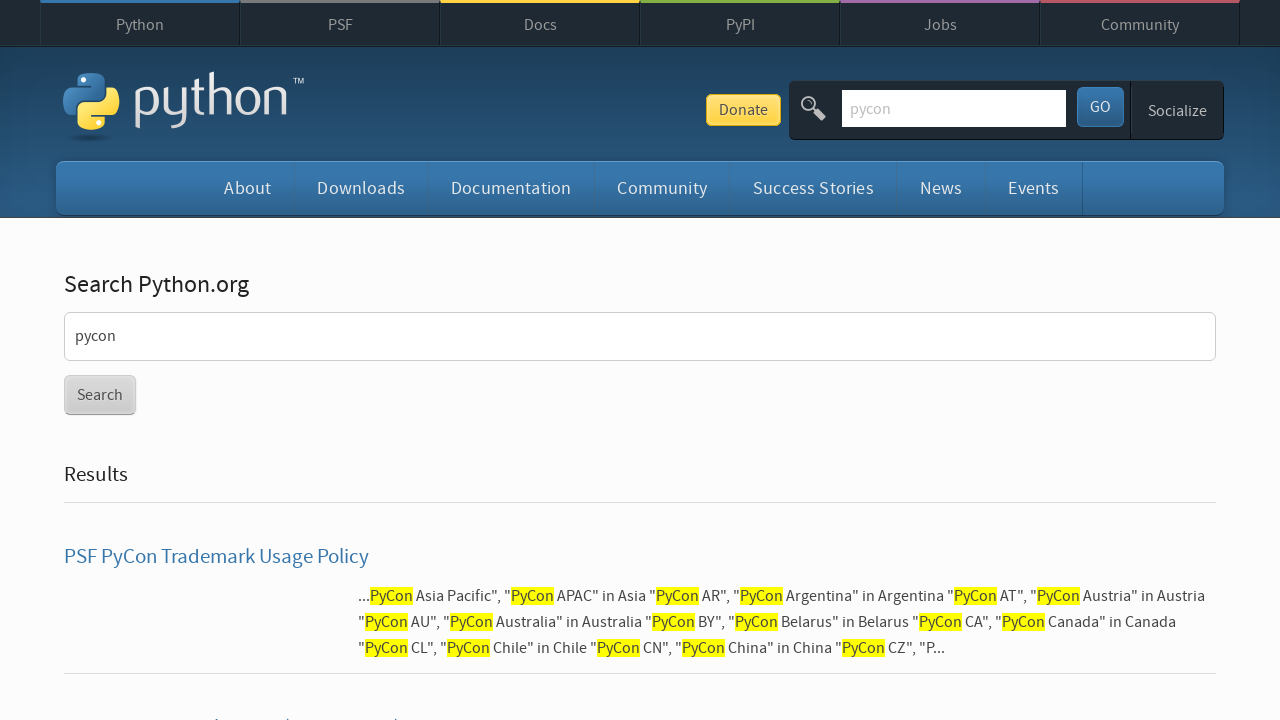

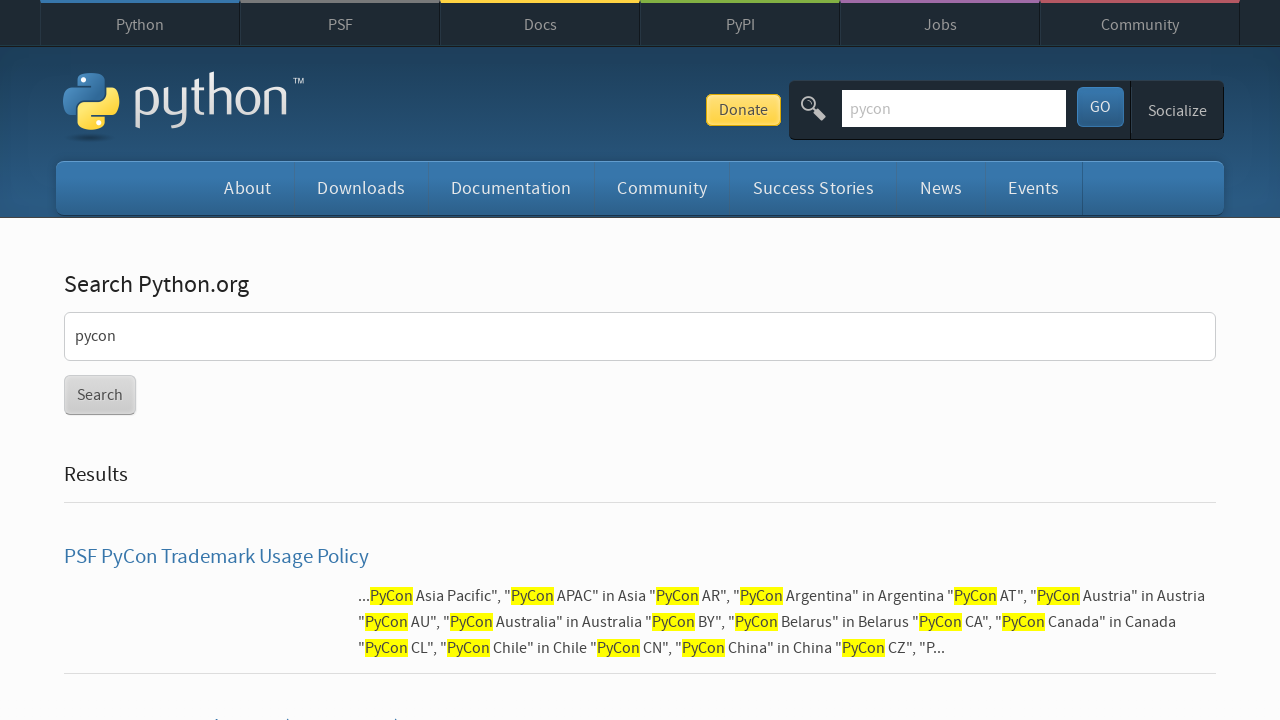